Tests multi-level menu navigation by hovering over menu items to reveal submenus and clicking on a nested item

Starting URL: https://demoqa.com/menu/#

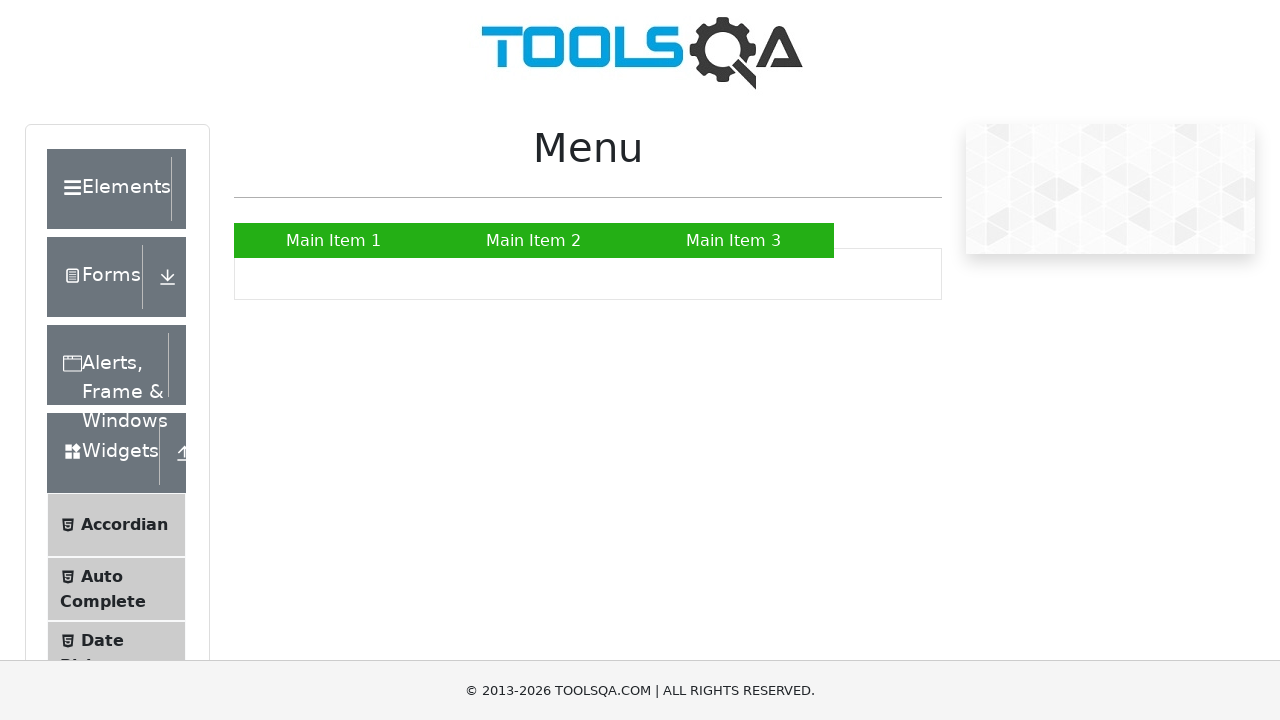

Hovered over Main Item 2 to reveal submenu at (534, 240) on a:has-text('Main Item 2')
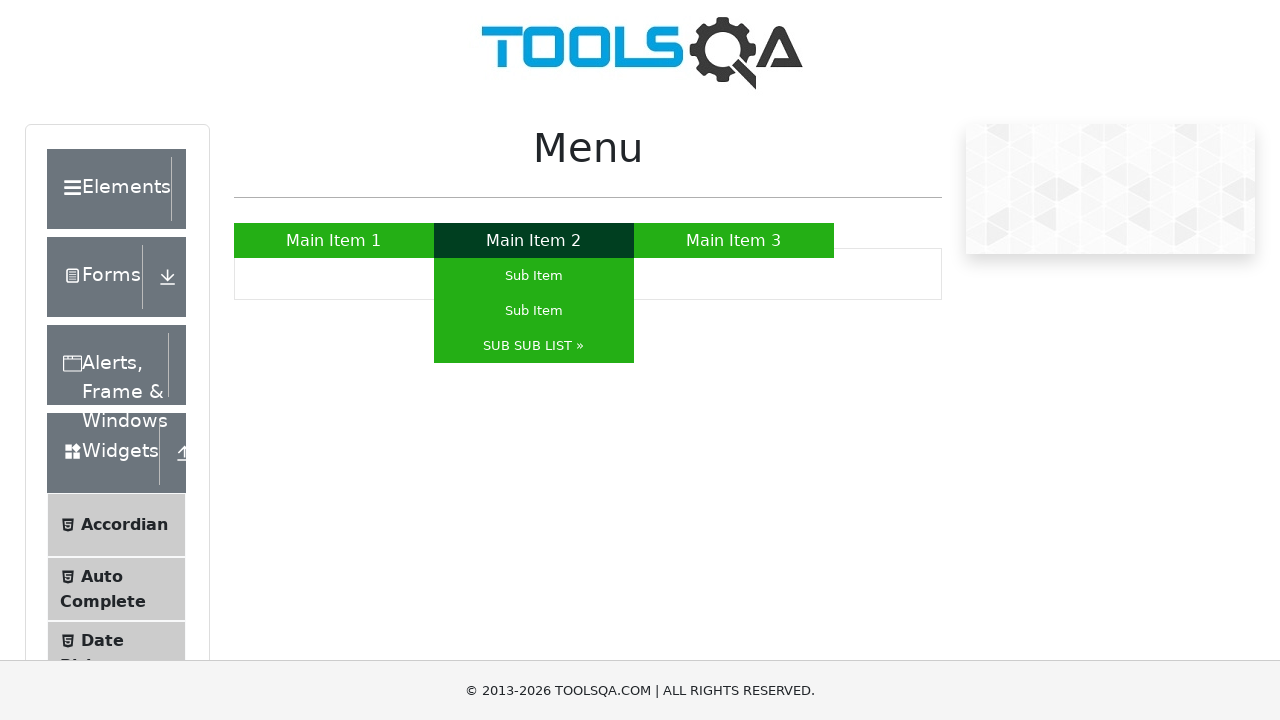

Hovered over SUB SUB LIST to reveal nested submenu at (534, 346) on a:has-text('SUB SUB LIST »')
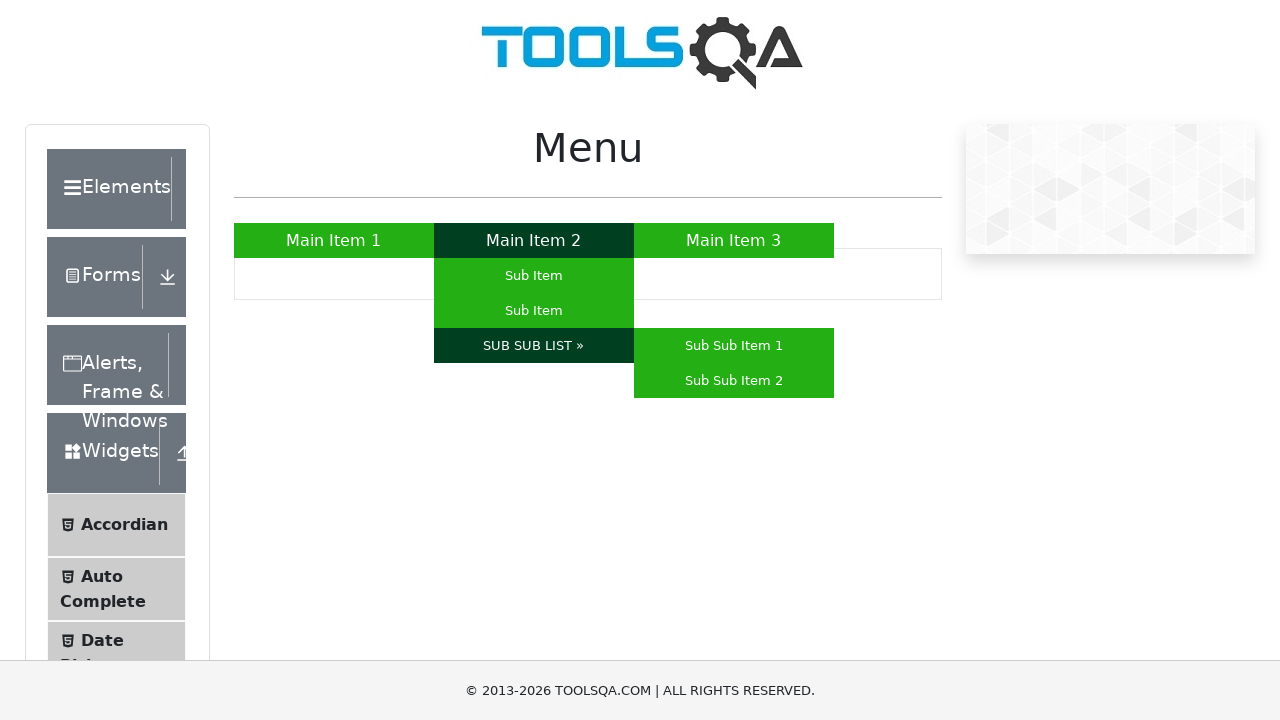

Clicked on Sub Sub Item 2 in the nested submenu at (734, 380) on a:has-text('Sub Sub Item 2')
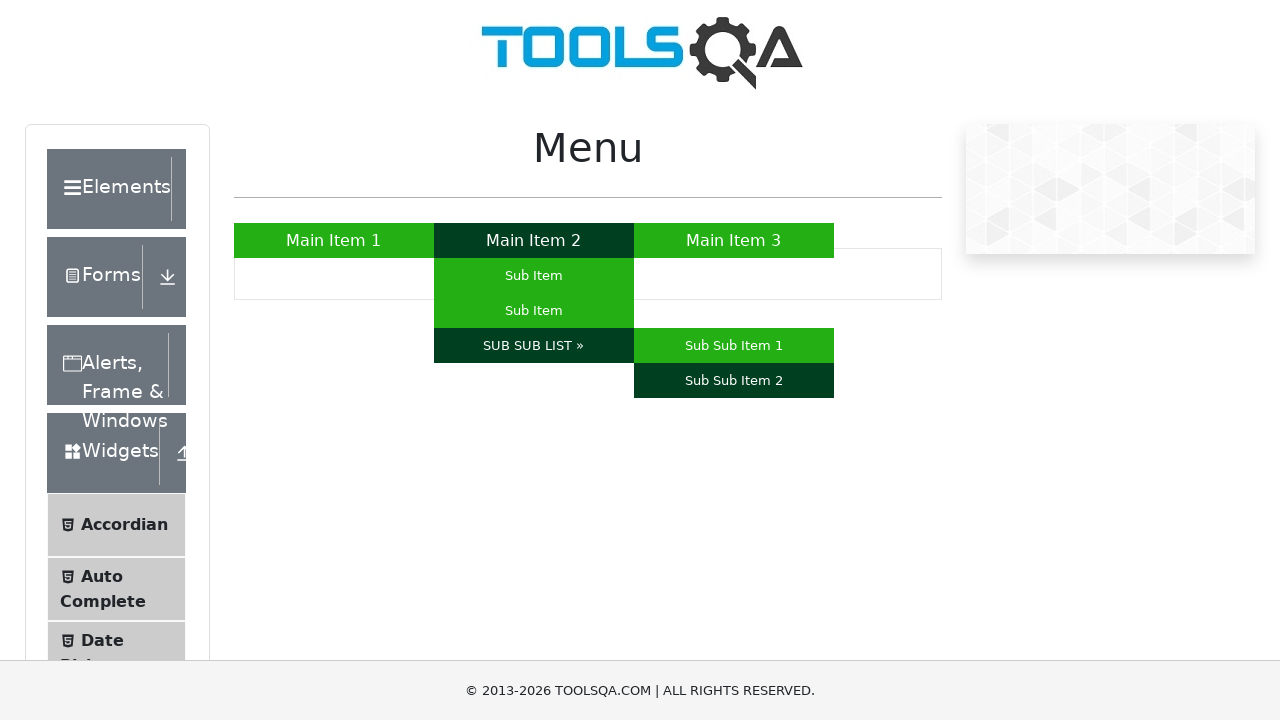

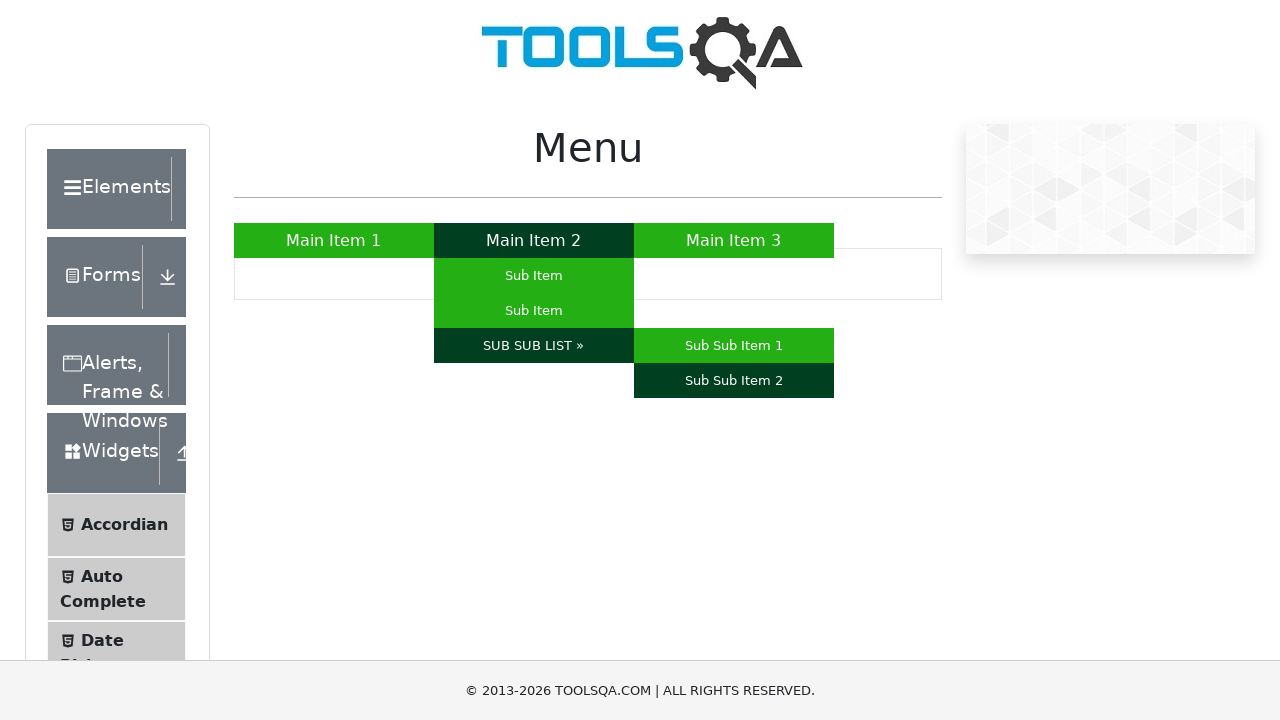